Tests tooltip functionality by navigating to a demo page and verifying the tooltip text on a firstname input field by checking its title attribute.

Starting URL: https://www.globalsqa.com/demoSite/practice/tooltip/forms.html

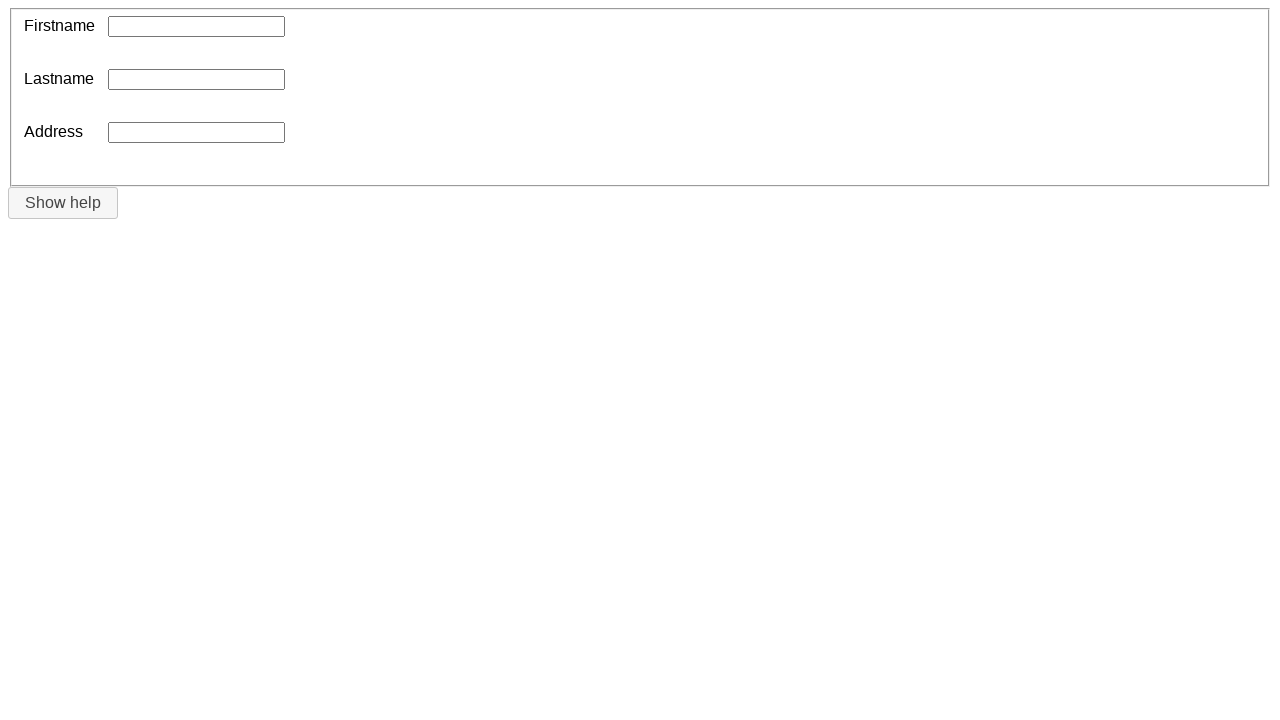

Navigated to tooltip demo page
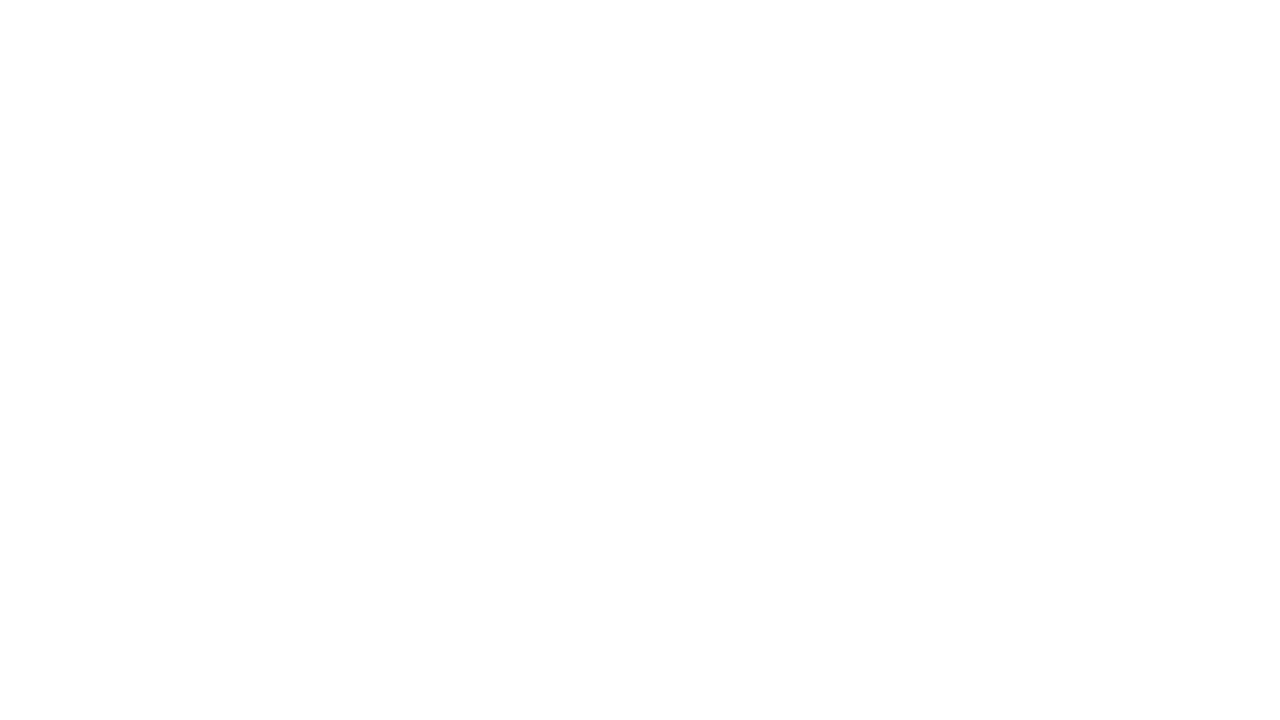

Firstname input field loaded and visible
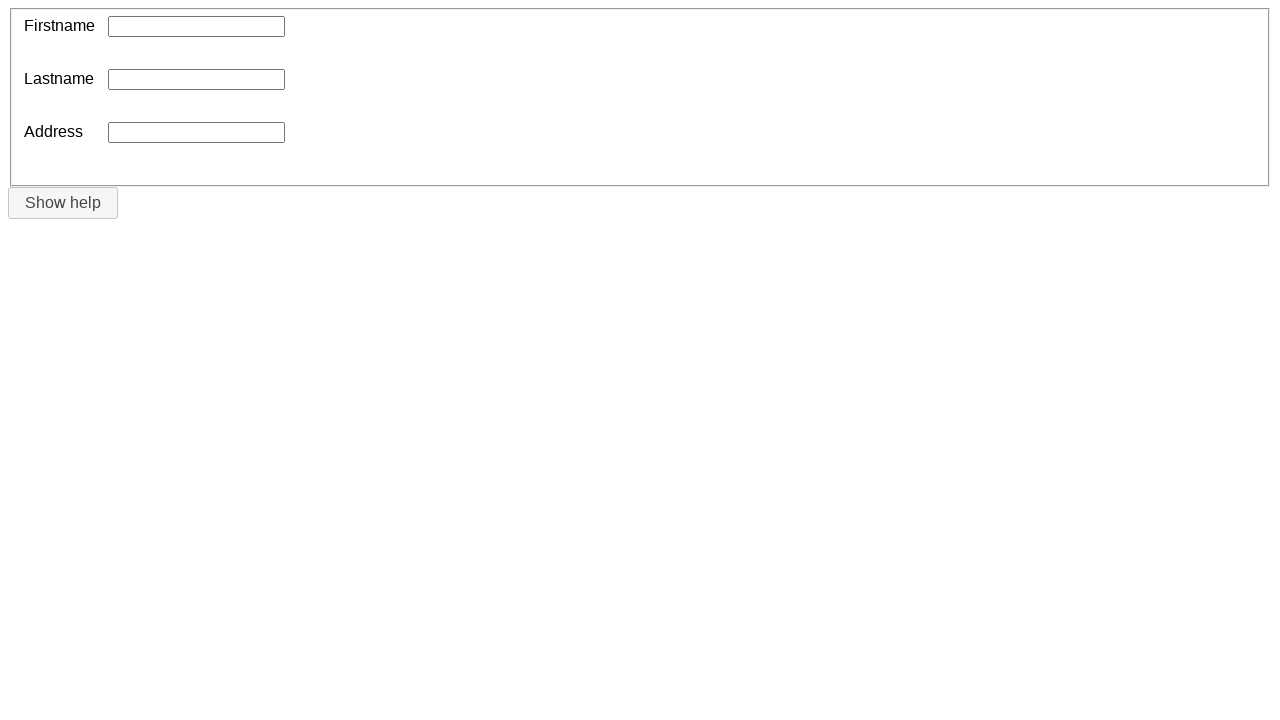

Located firstname input element
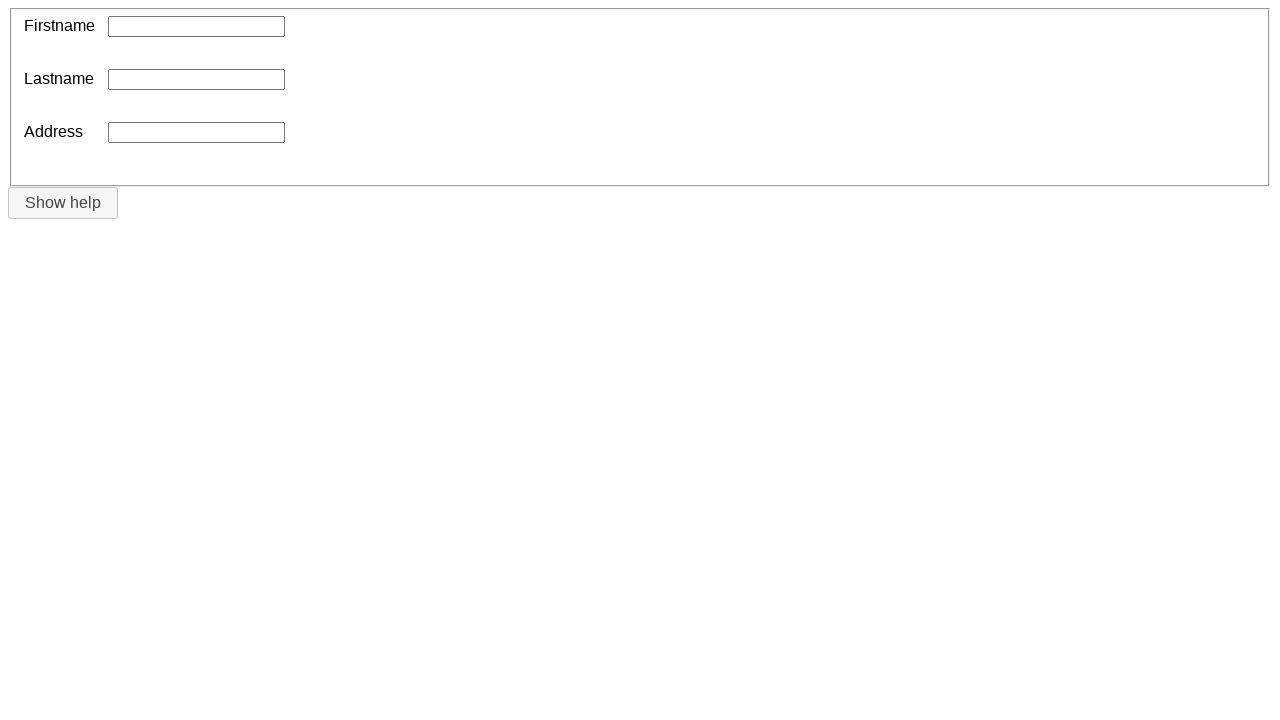

Retrieved tooltip text from firstname field: 'Please provide your firstname.'
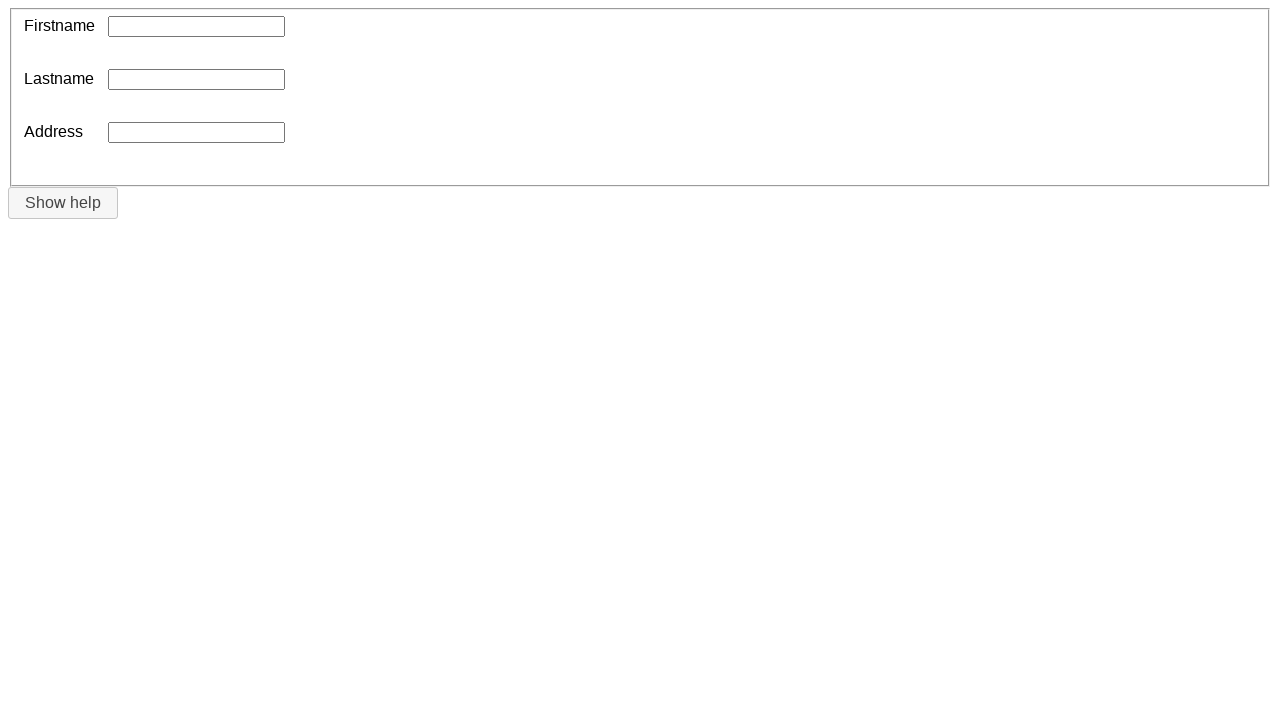

Verified that tooltip is present on firstname field
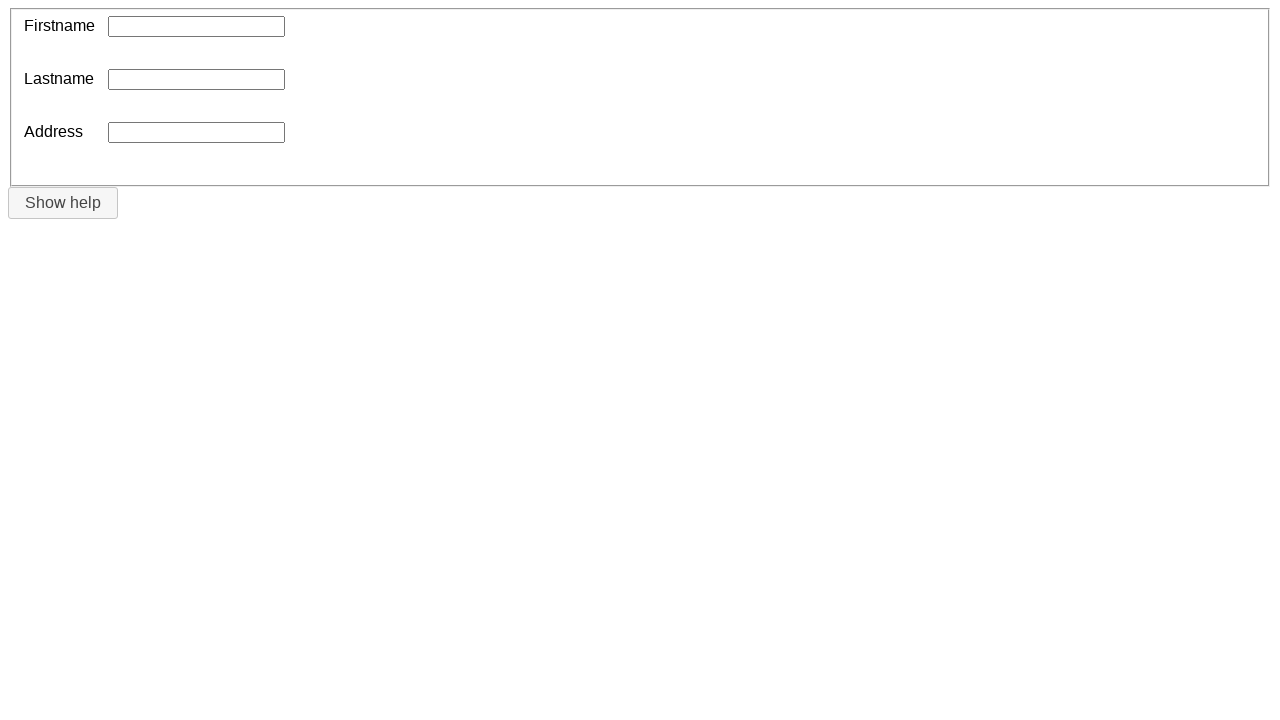

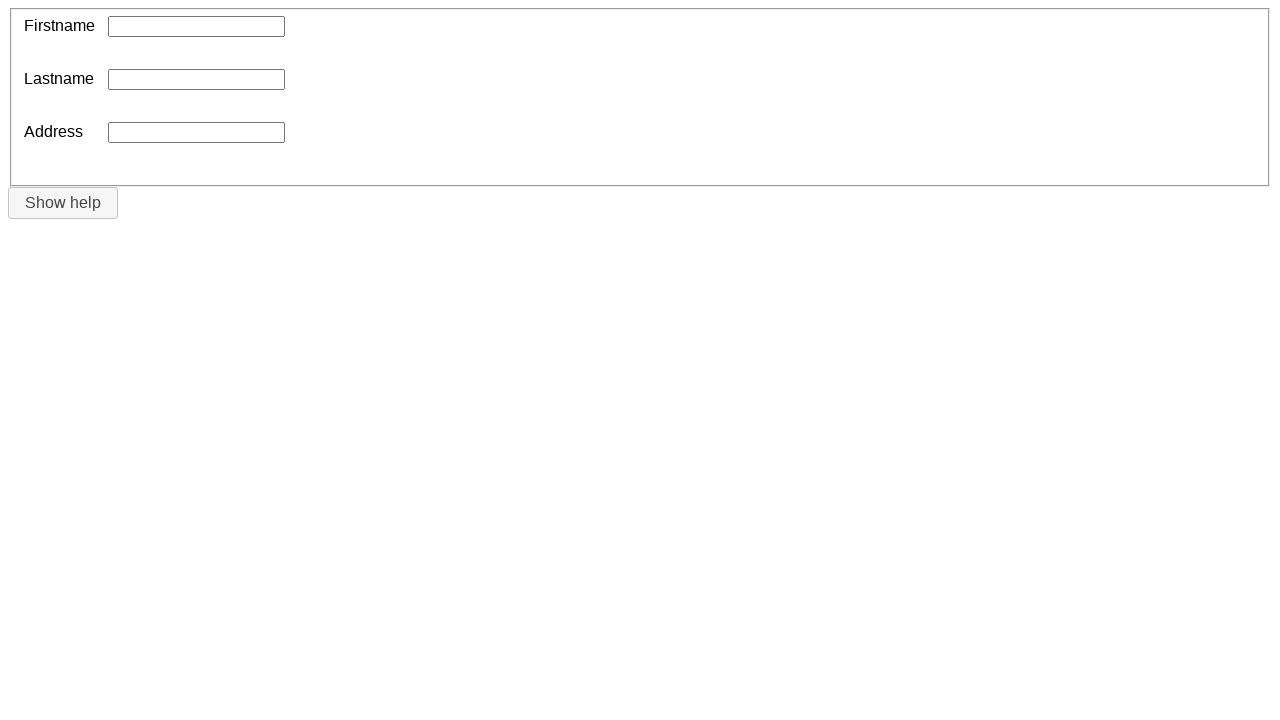